Tests a text-to-speech website by clearing the text area, entering custom text, and clicking the speak button to trigger audio conversion.

Starting URL: http://texttospeechrobot.com/

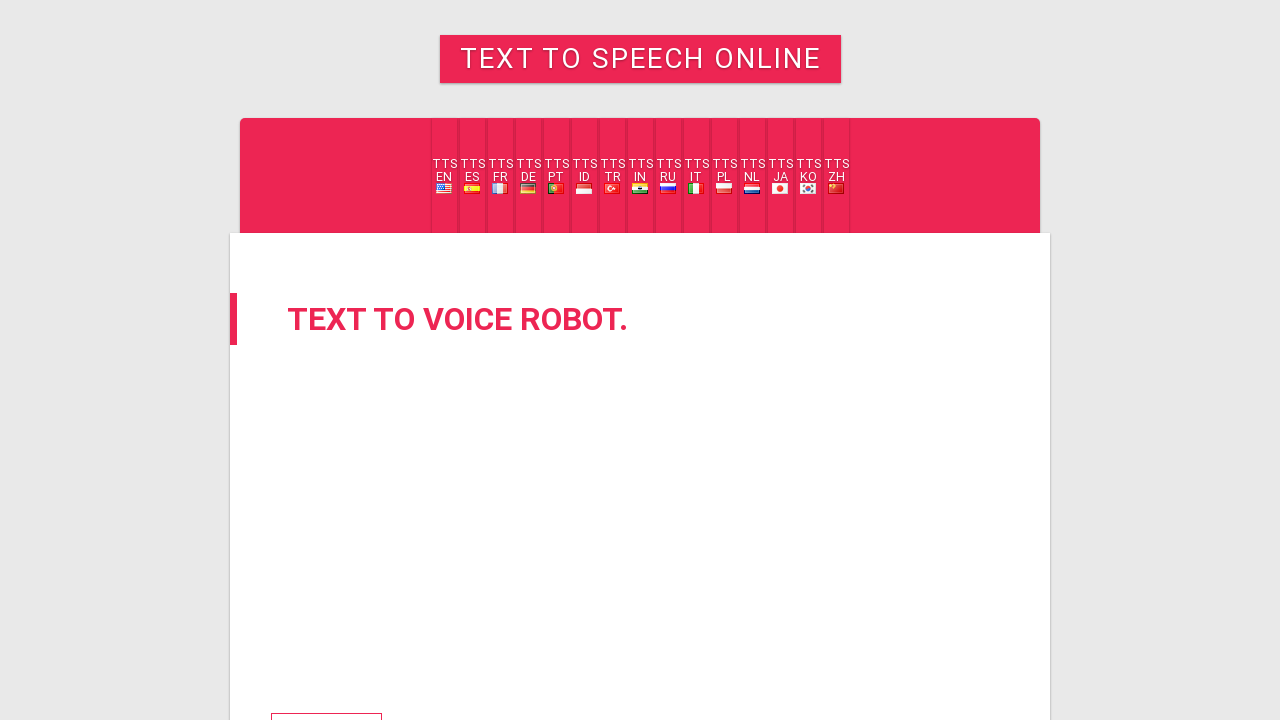

Set viewport size to 1920x1080
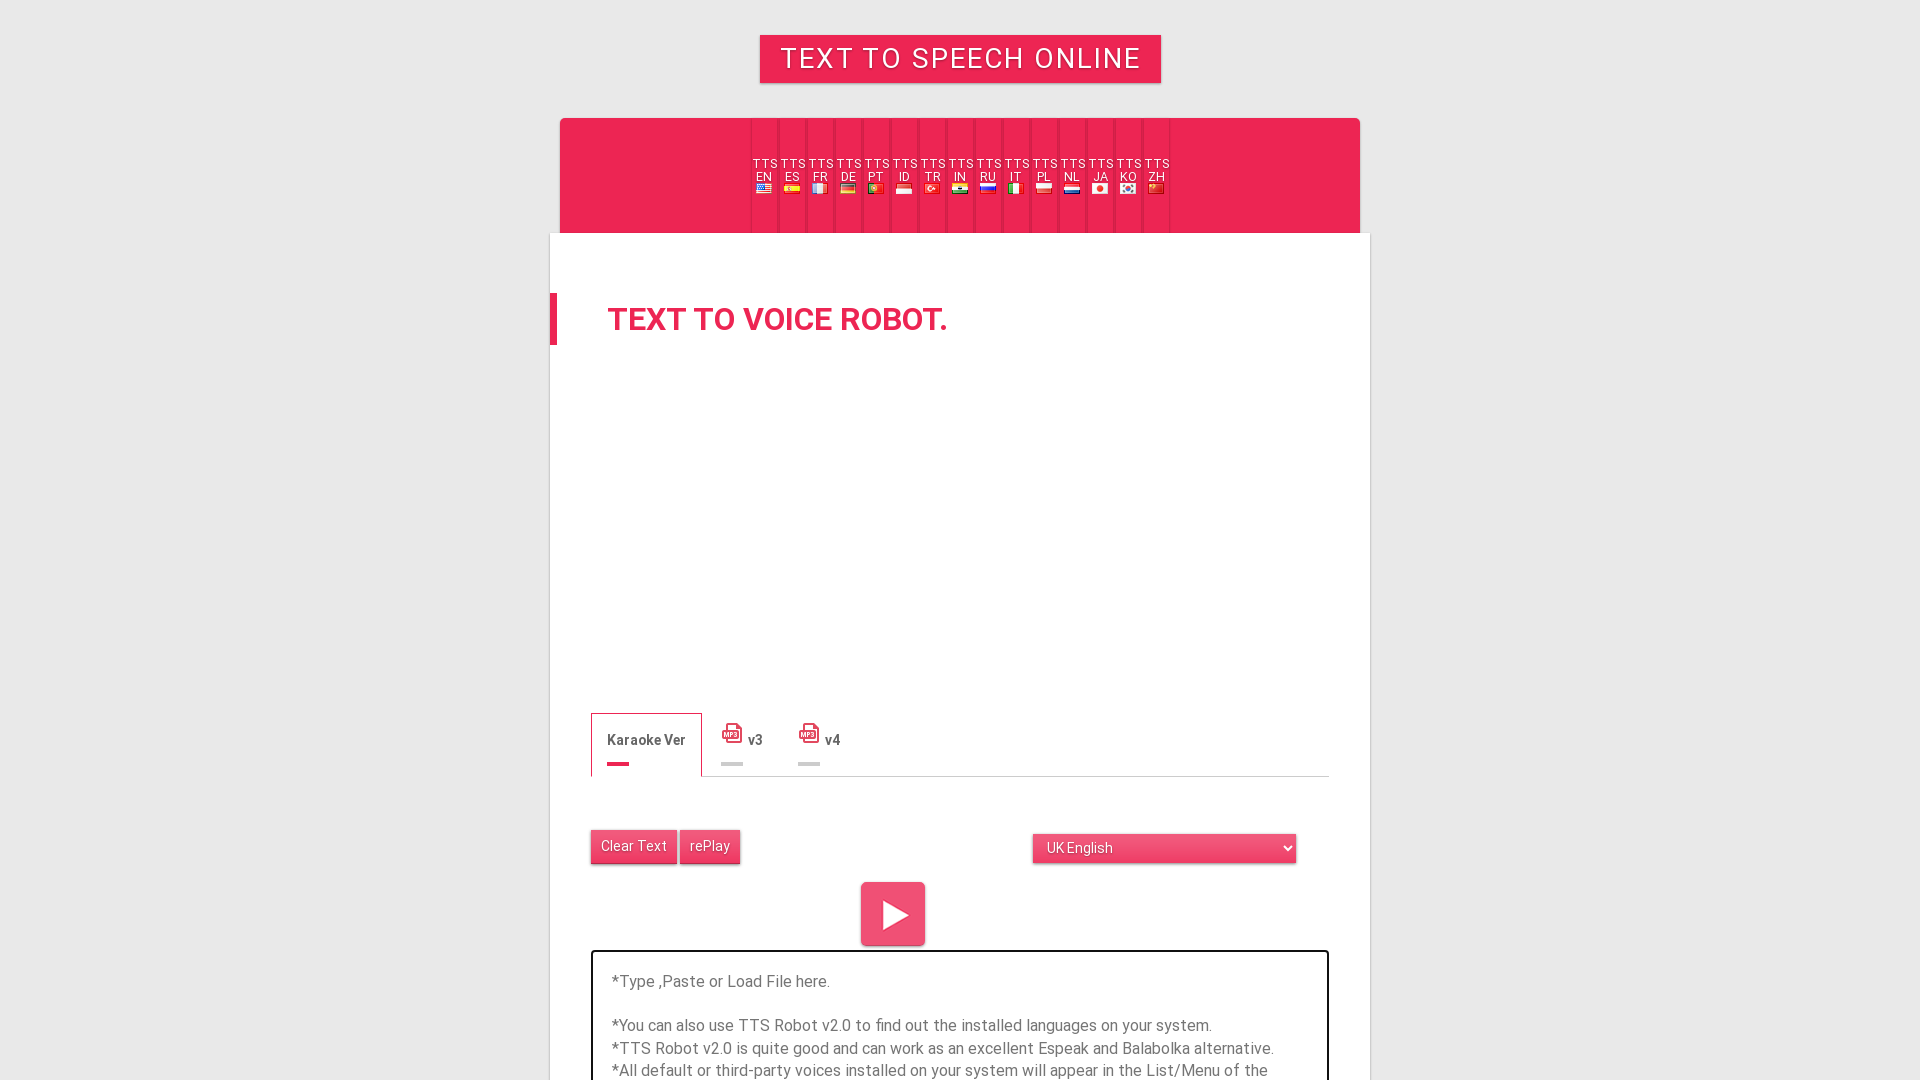

Verified page title contains 'Text To Speech Online'
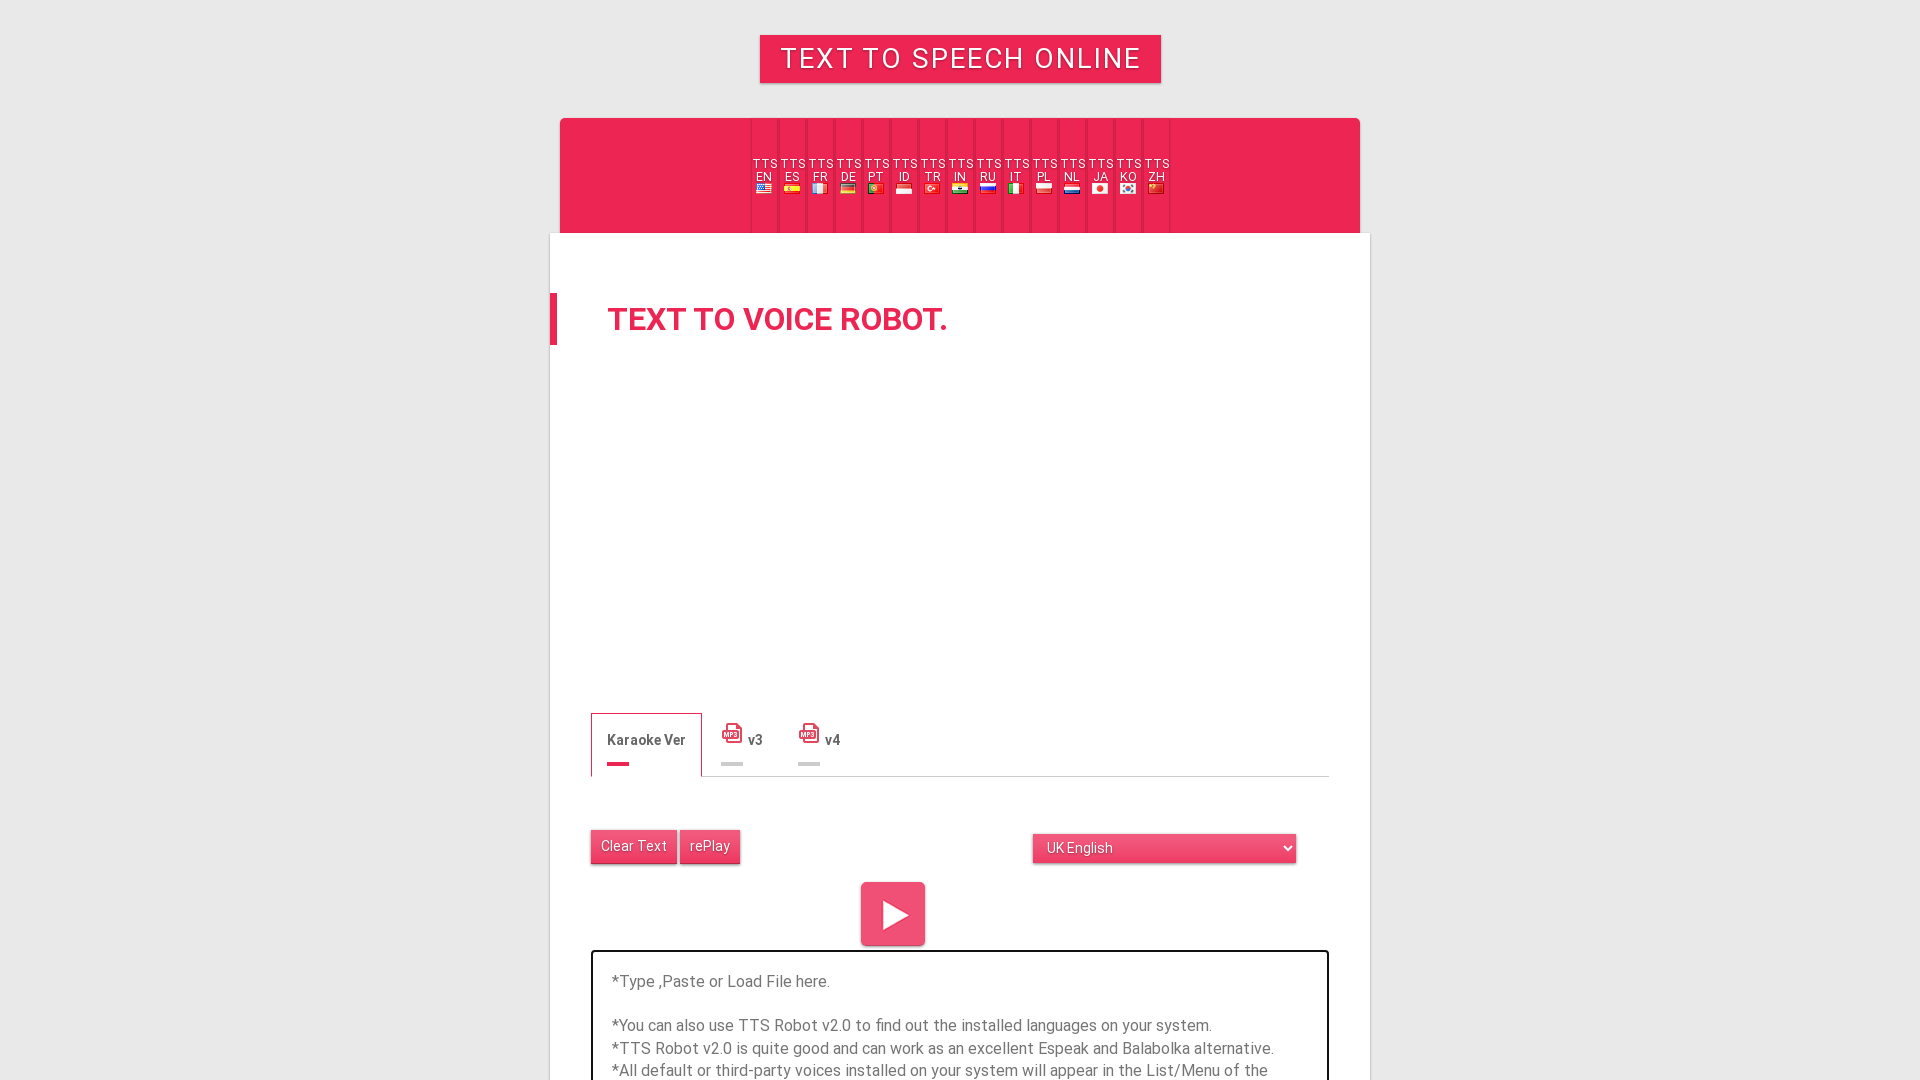

Located and waited for speak button to become visible
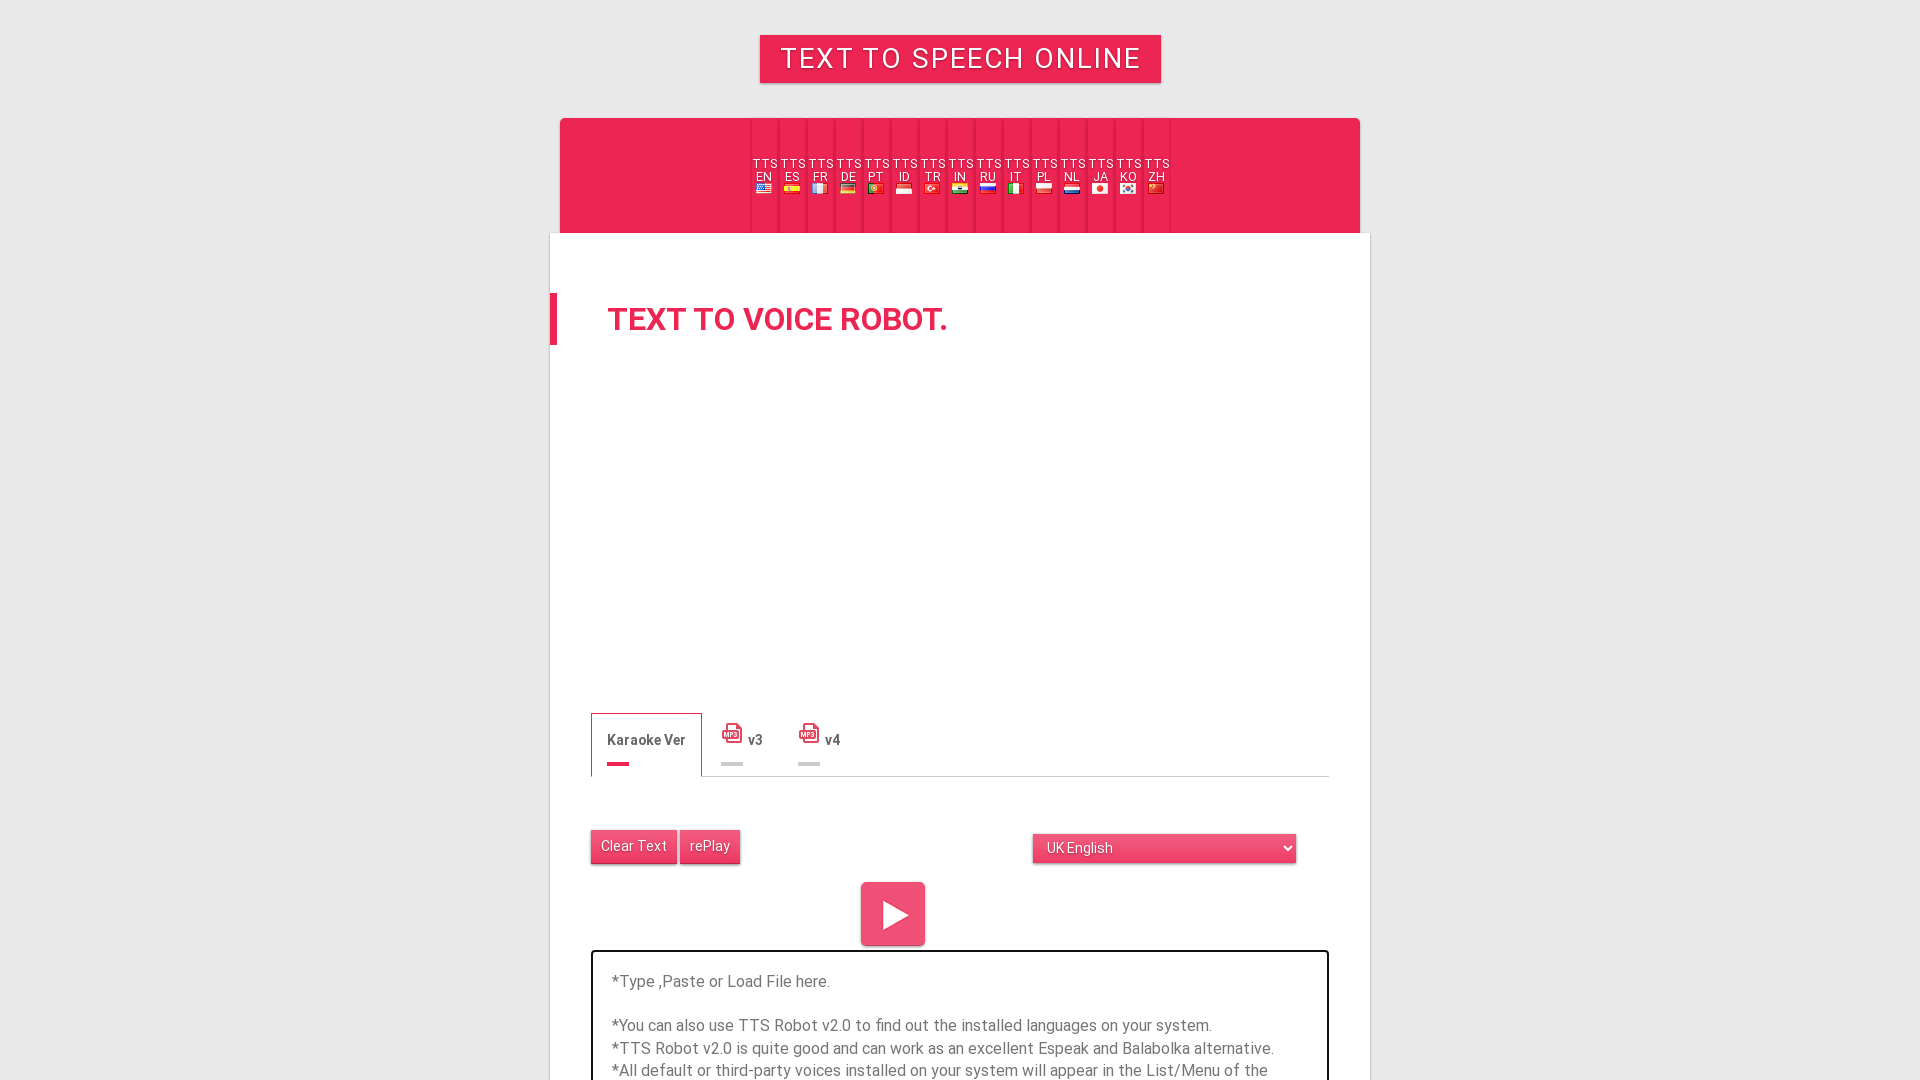

Verified speak_button element exists in page content
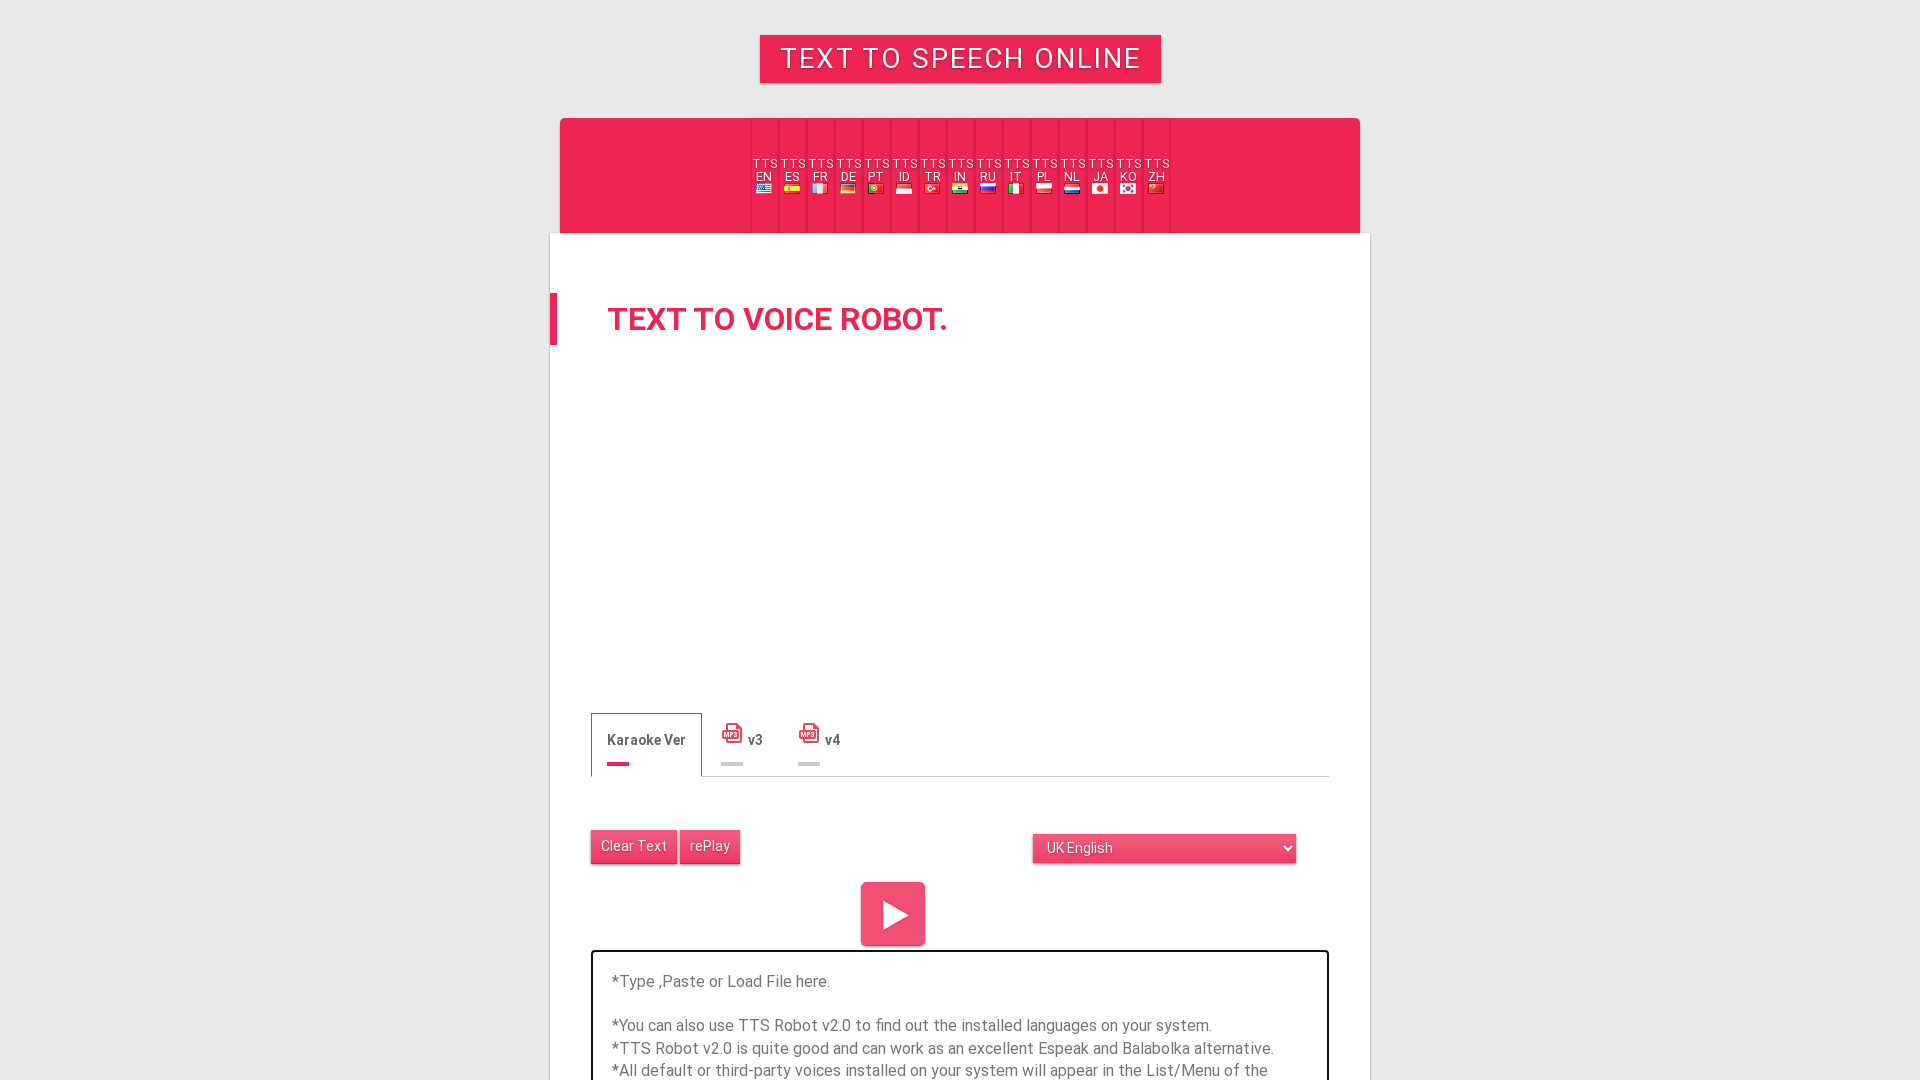

Located and cleared the text area on #text_box
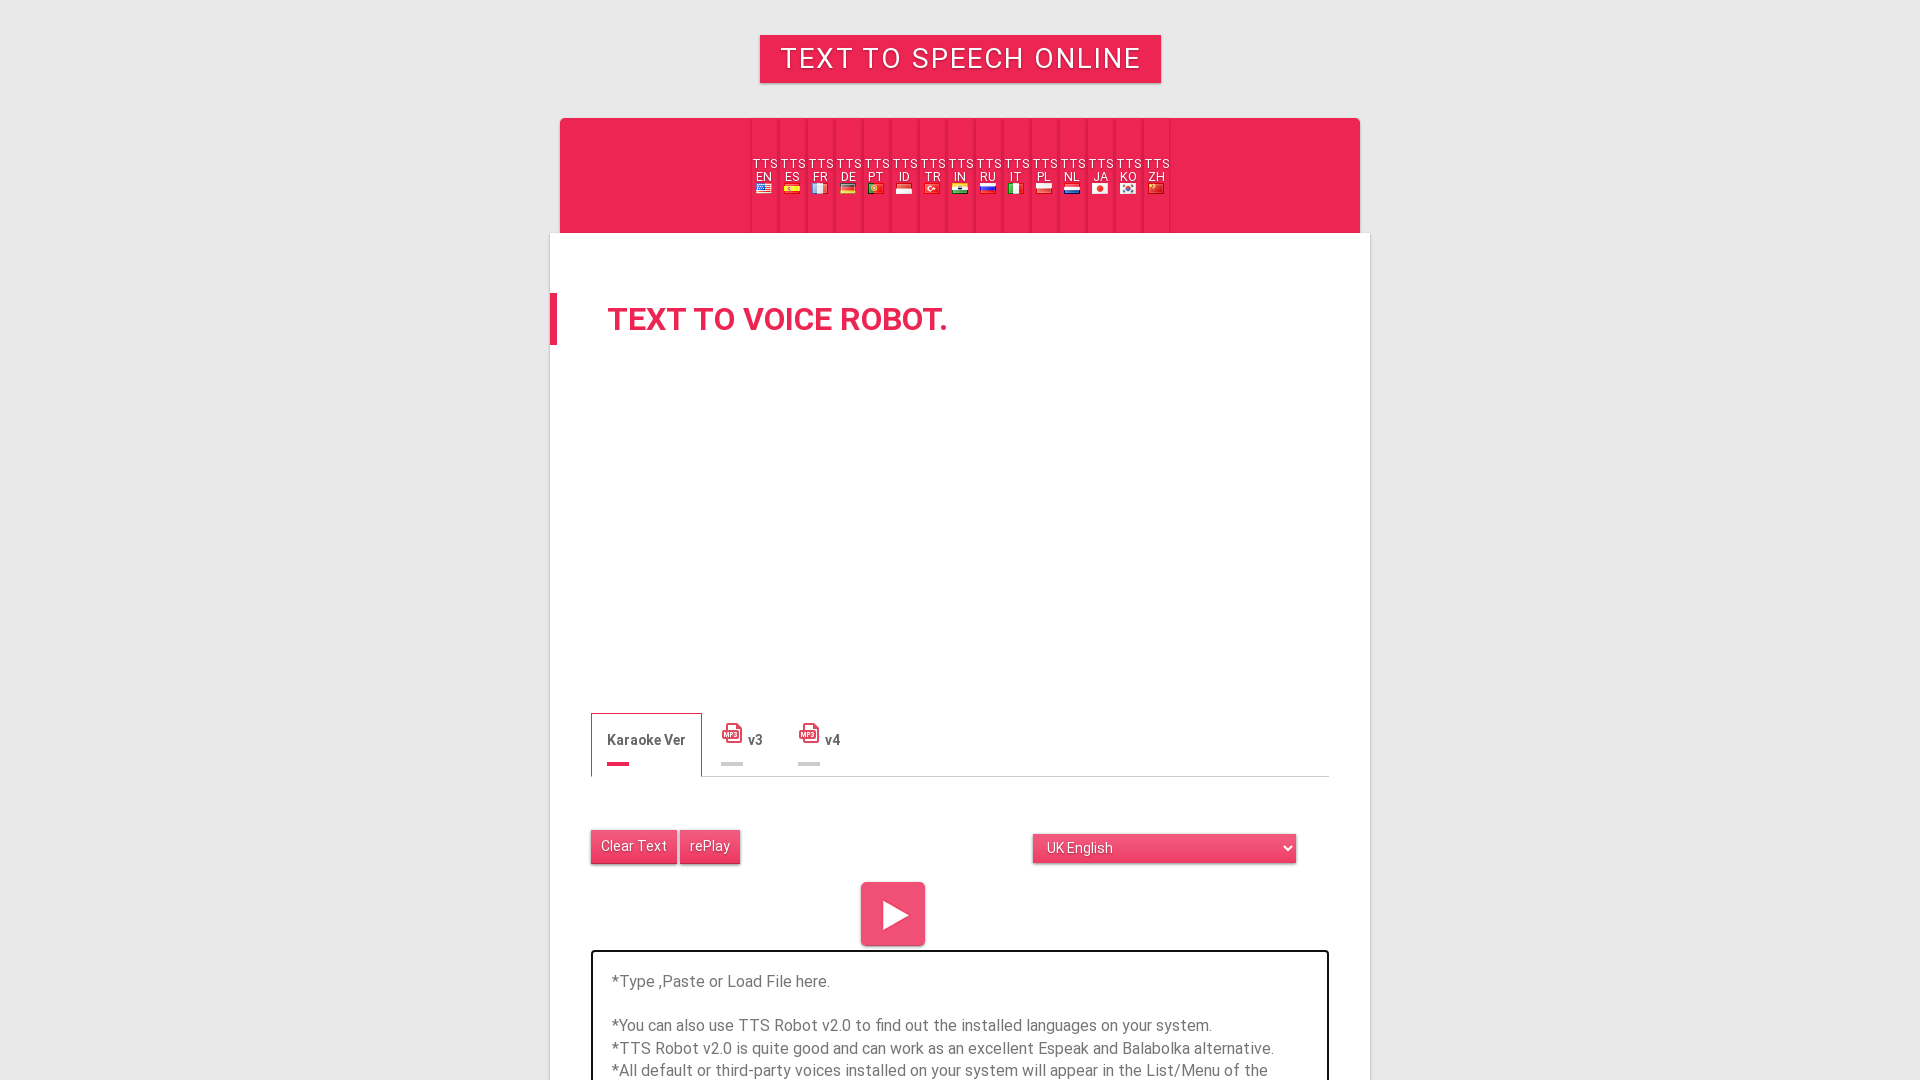

Filled text area with test speech text: 'Hello, this is a test of the text to speech functionality.' on #text_box
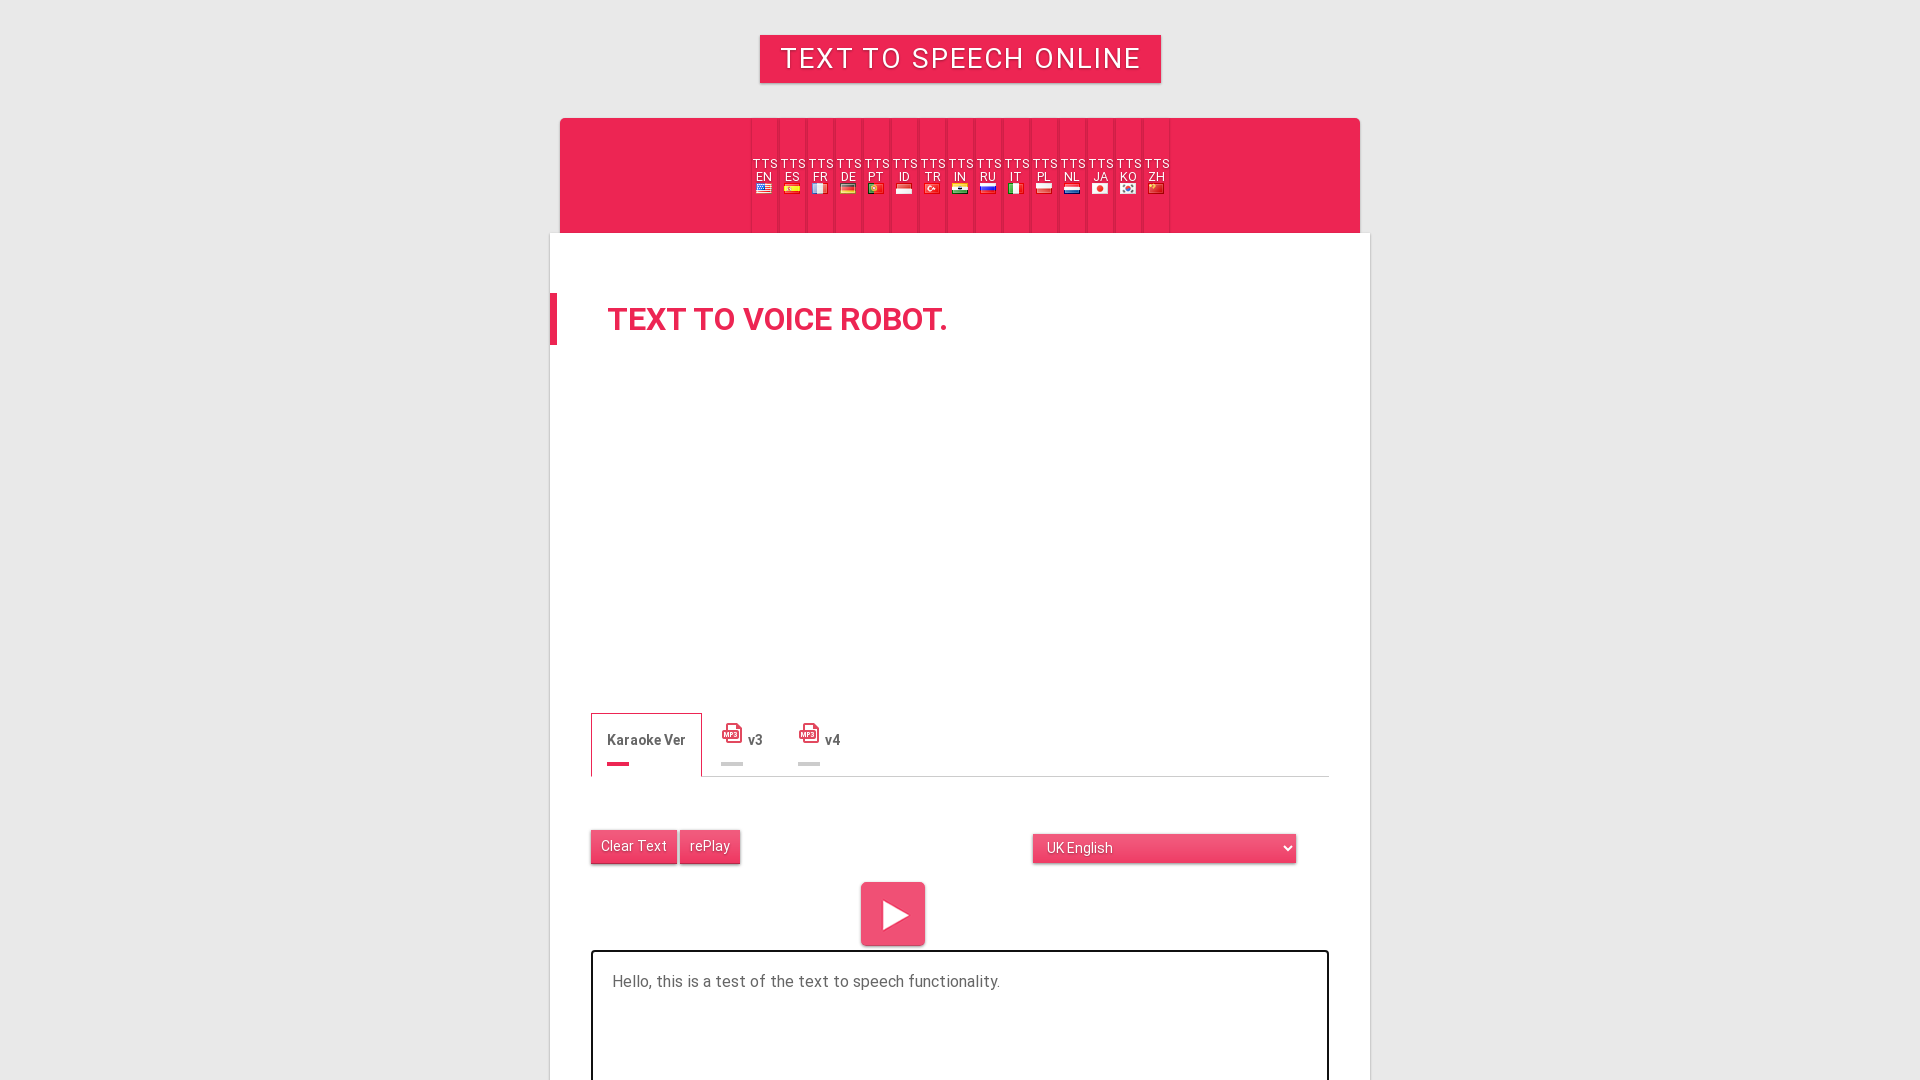

Clicked the speak button to trigger text-to-speech conversion at (893, 914) on #speak_button
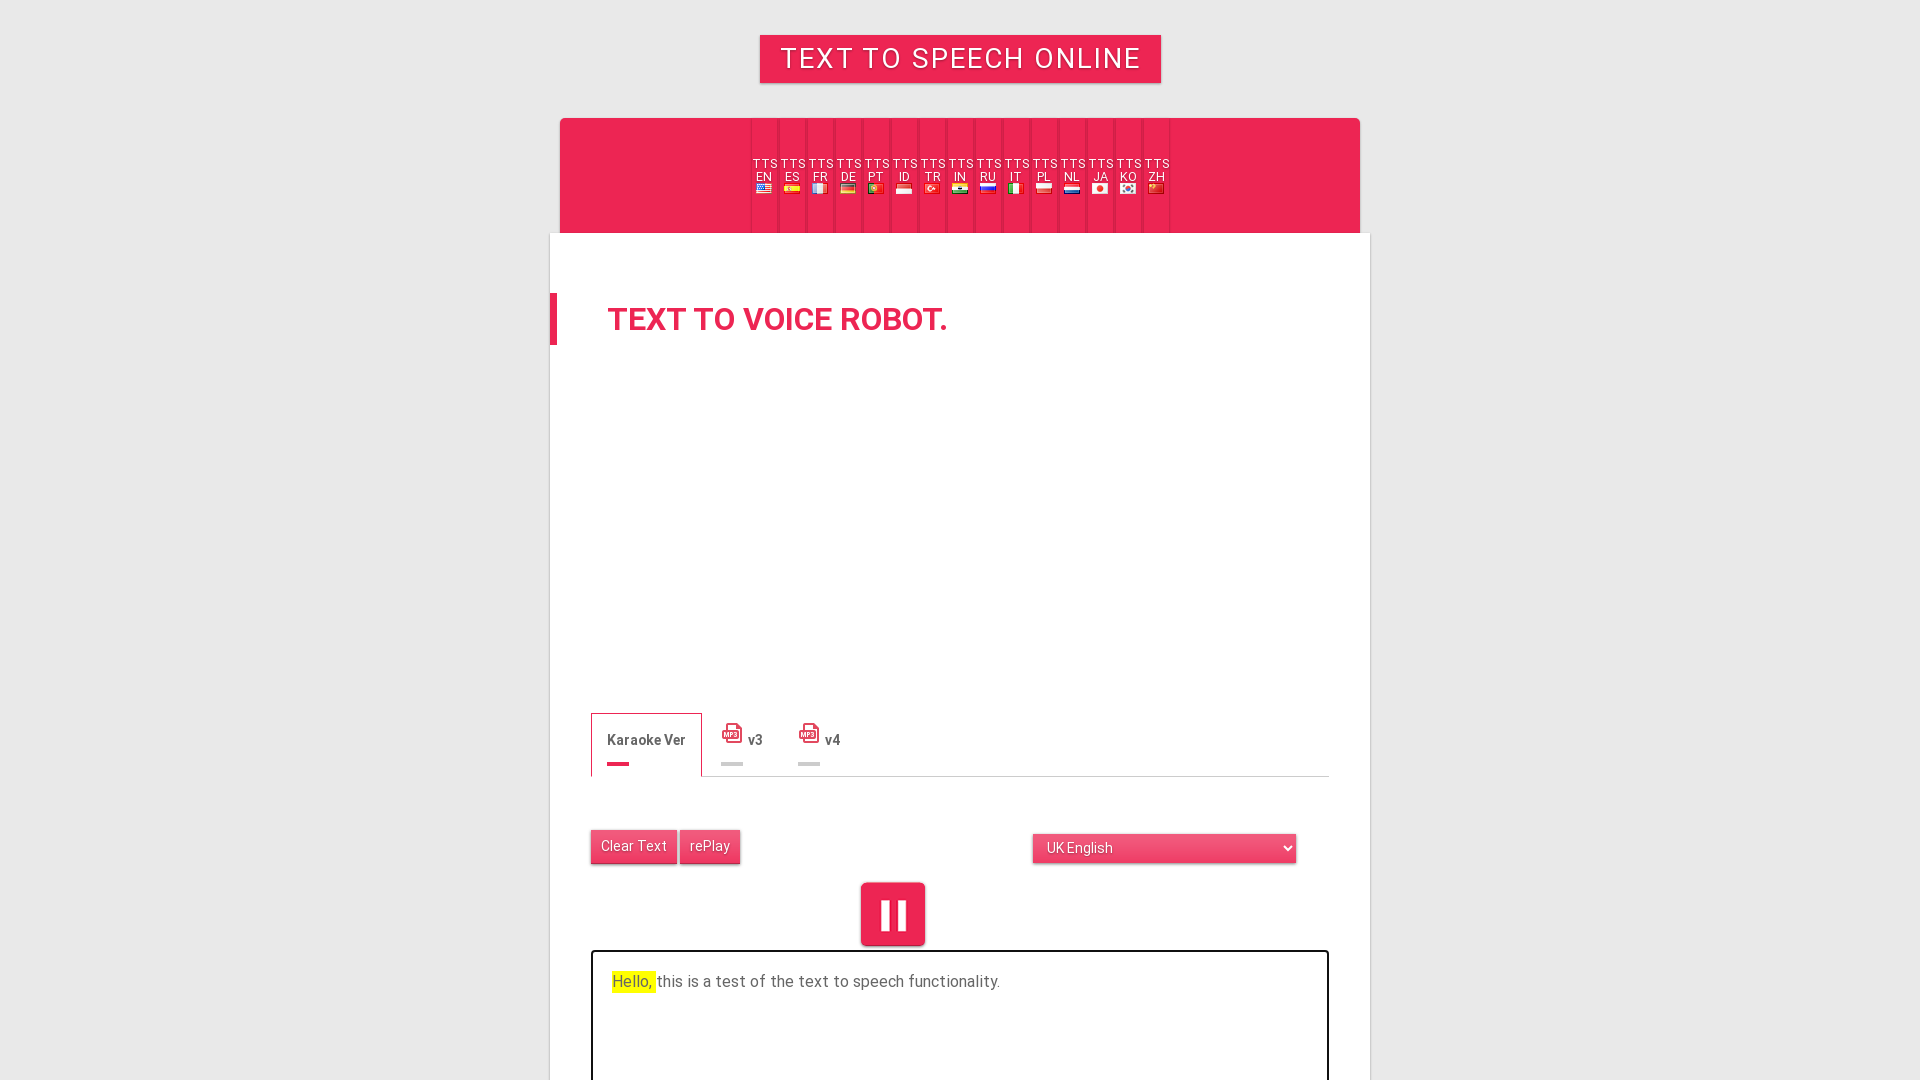

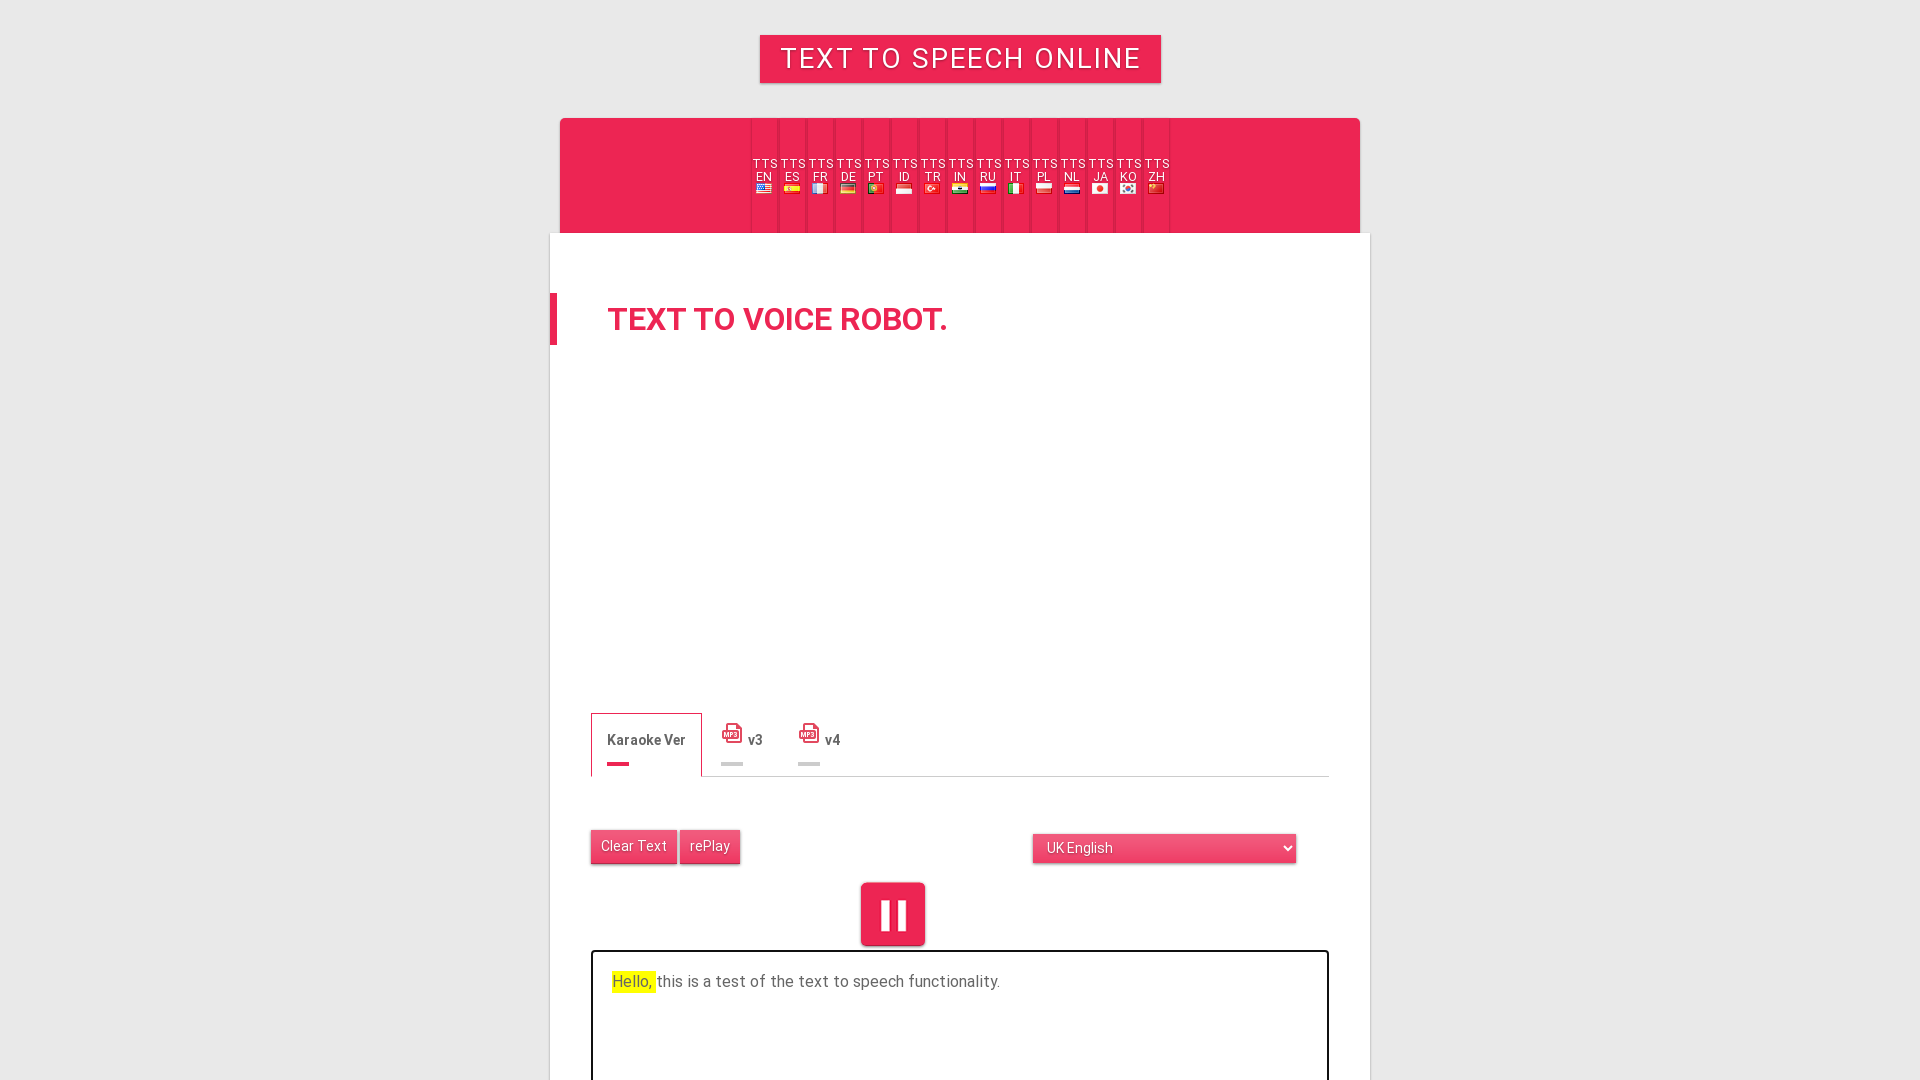